Tests search functionality by entering a movie title query and clicking on a search result

Starting URL: http://baskino.me/

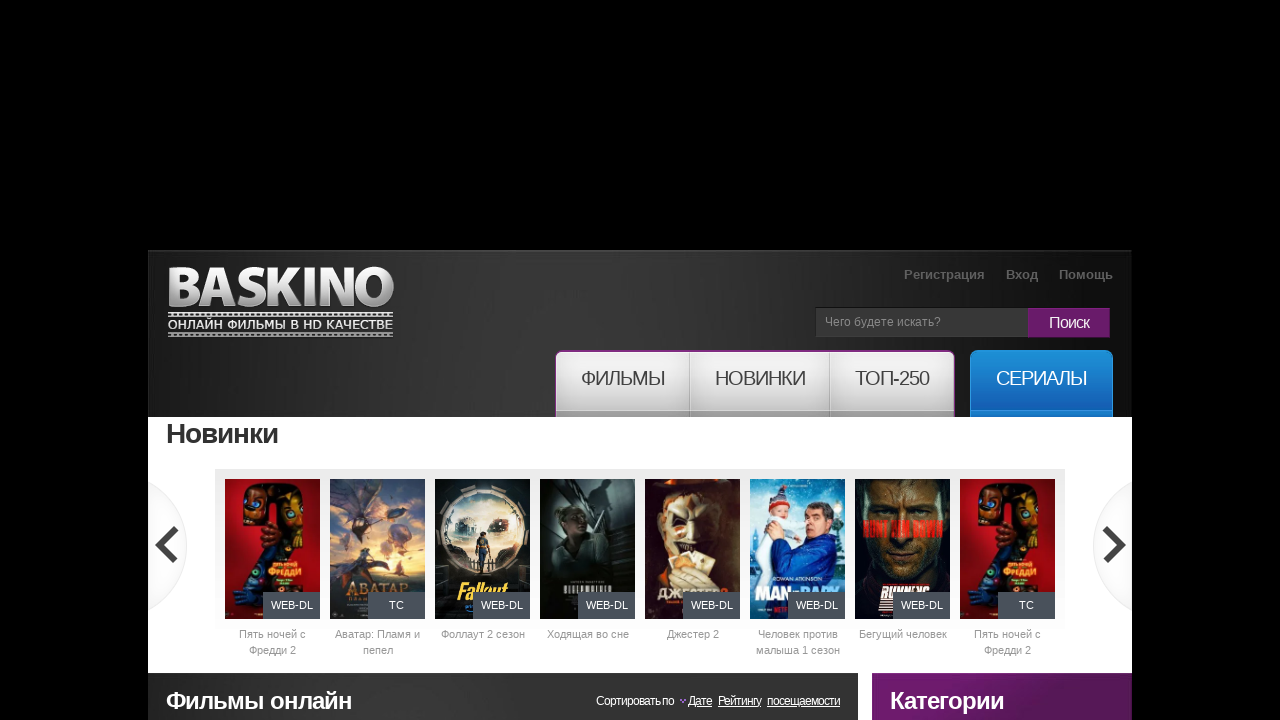

Clicked on search input field at (962, 322) on #story
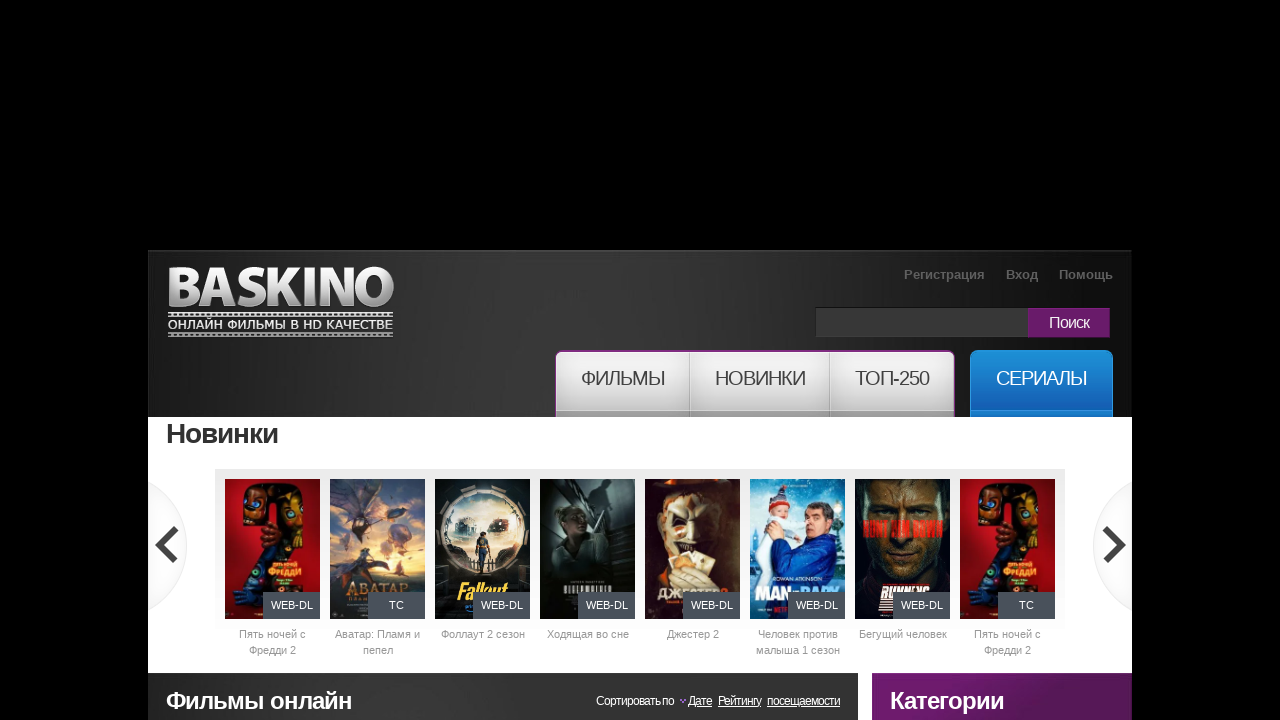

Entered movie title 'перси джексон' in search field on #story
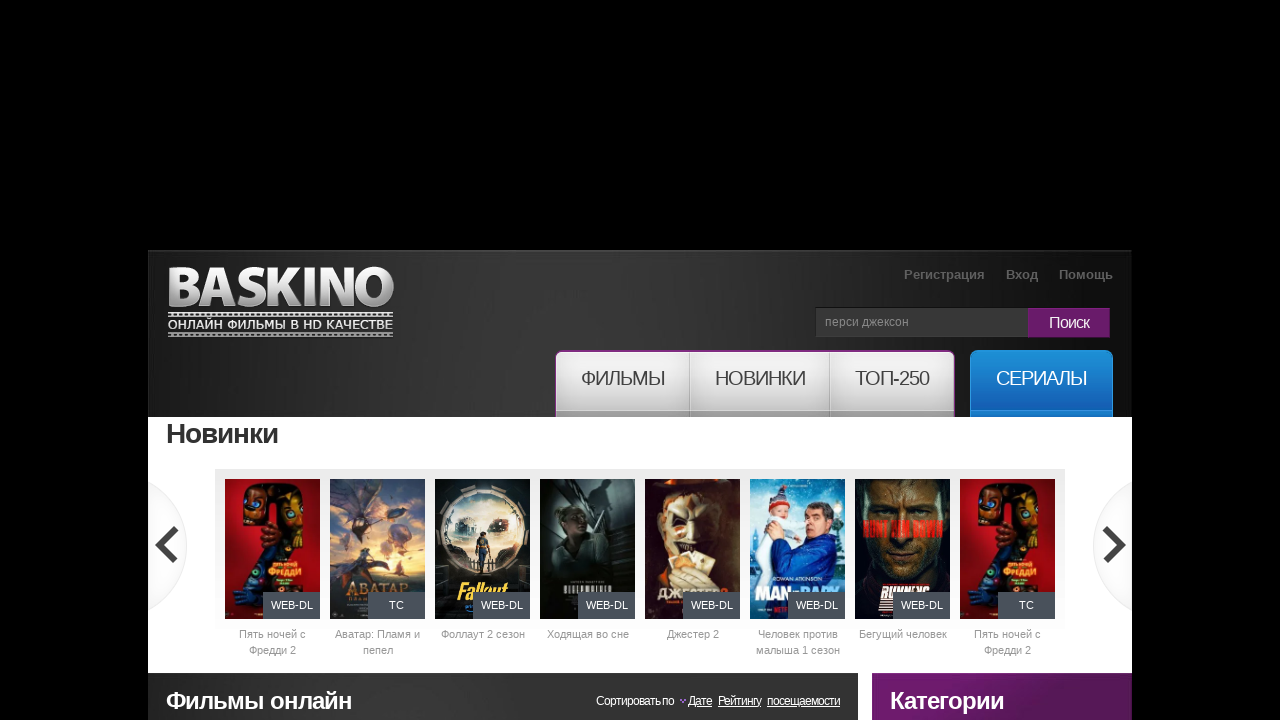

Clicked search button to execute search at (1069, 323) on text=Поиск
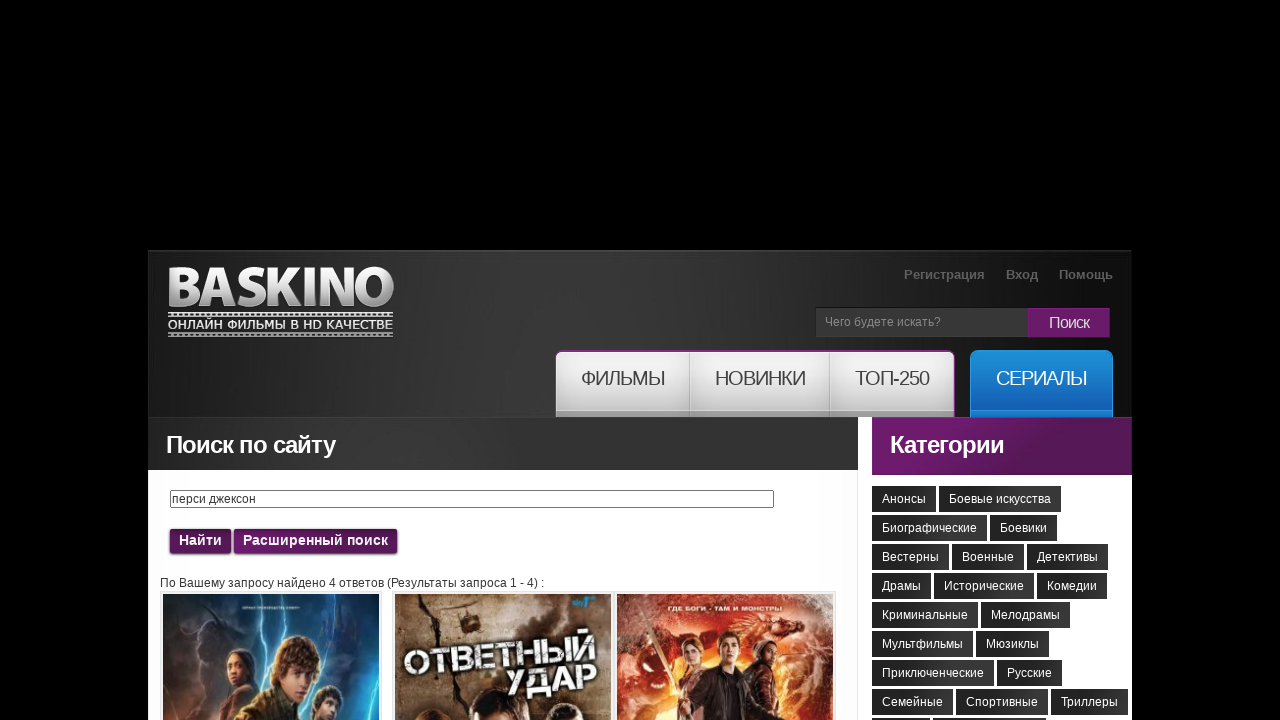

Clicked on search result image (4th result) at (725, 558) on .shortpost:nth-child(4) img:nth-child(1)
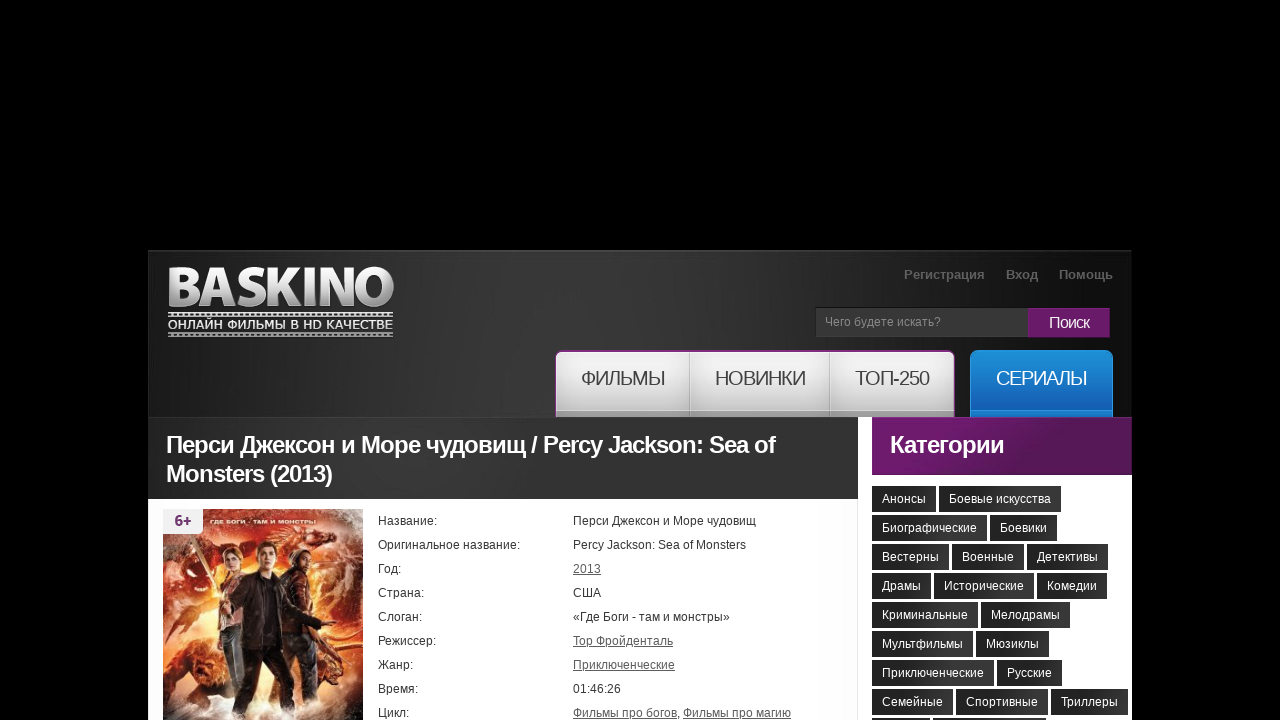

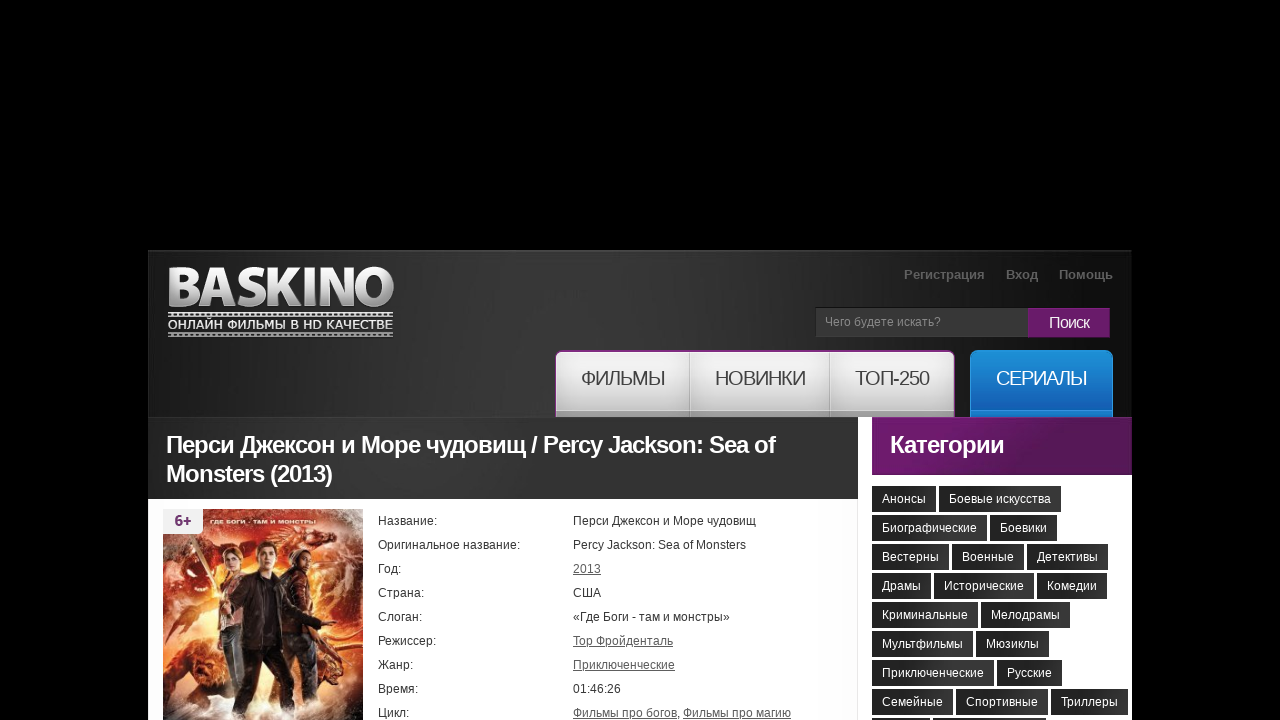